Navigates to the Colorado hiking trails directory, clicks the "Load More" button multiple times to load additional trails, then navigates to an individual trail page to verify trail details are displayed.

Starting URL: https://www.hikingproject.com/directory/8007418/colorado

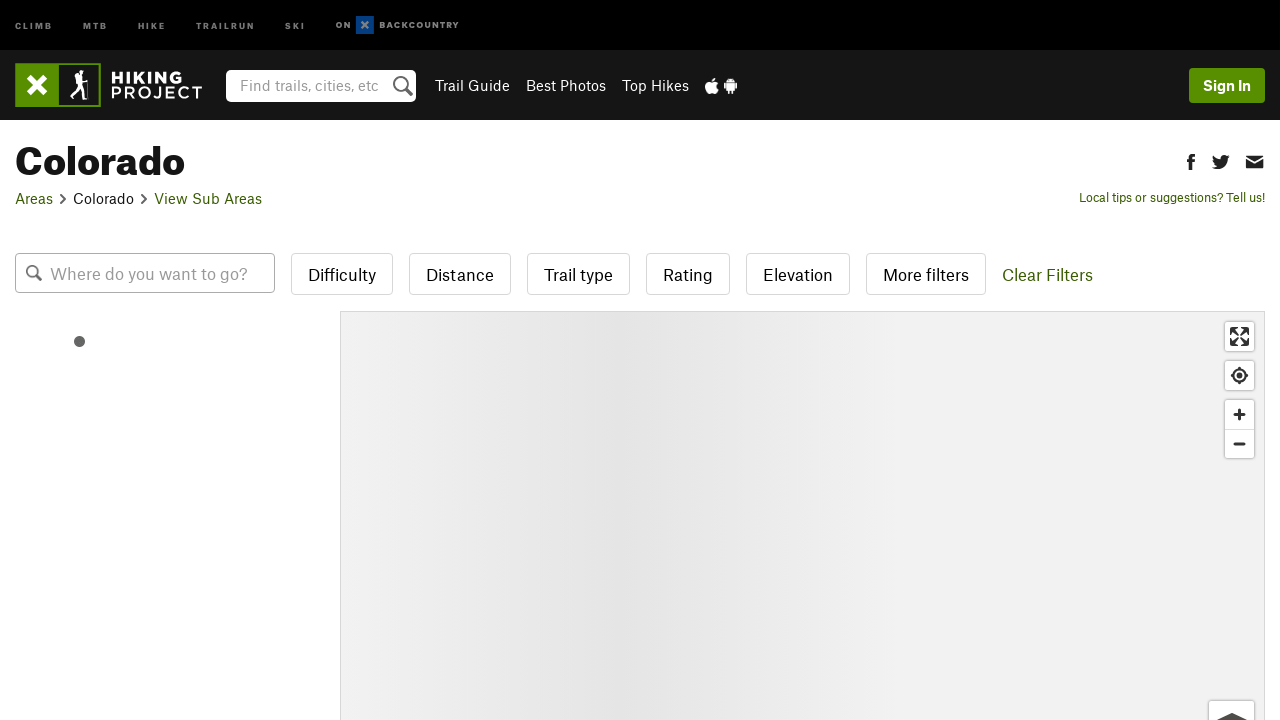

Trail table loaded on Colorado hiking directory
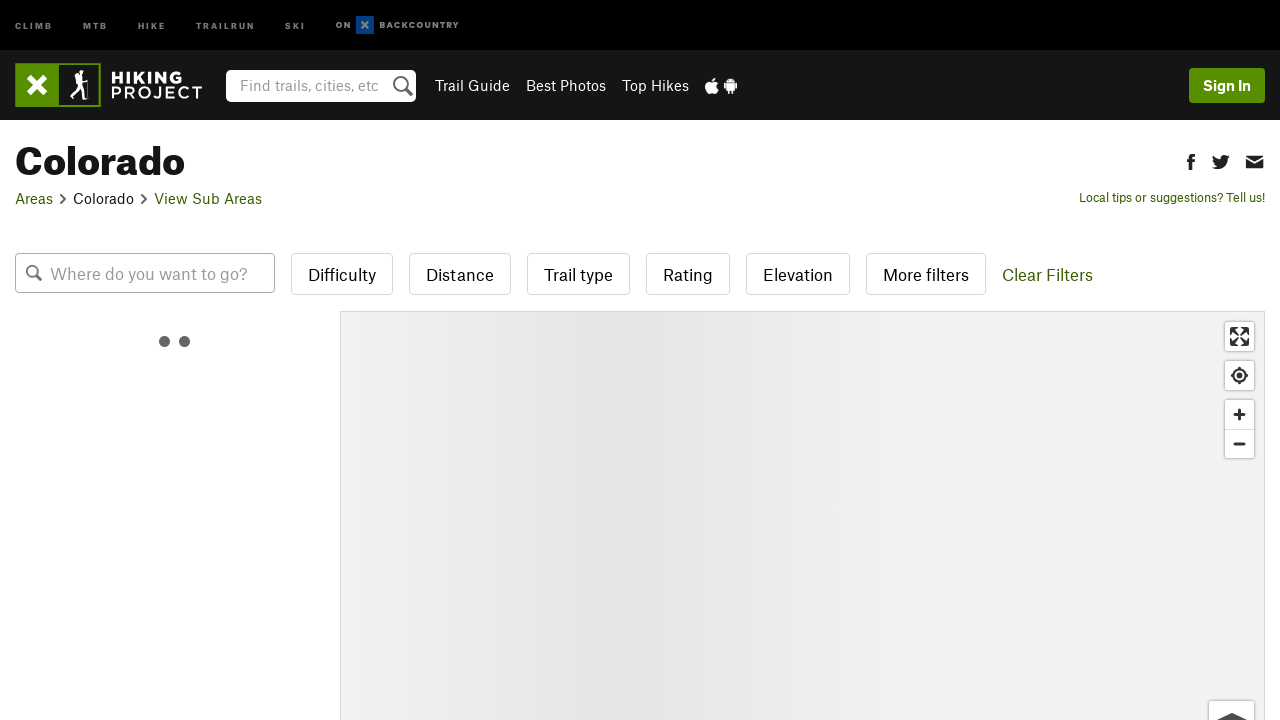

Clicked 'Load More' button (iteration 1/5) at (105, 360) on #load-more-trails
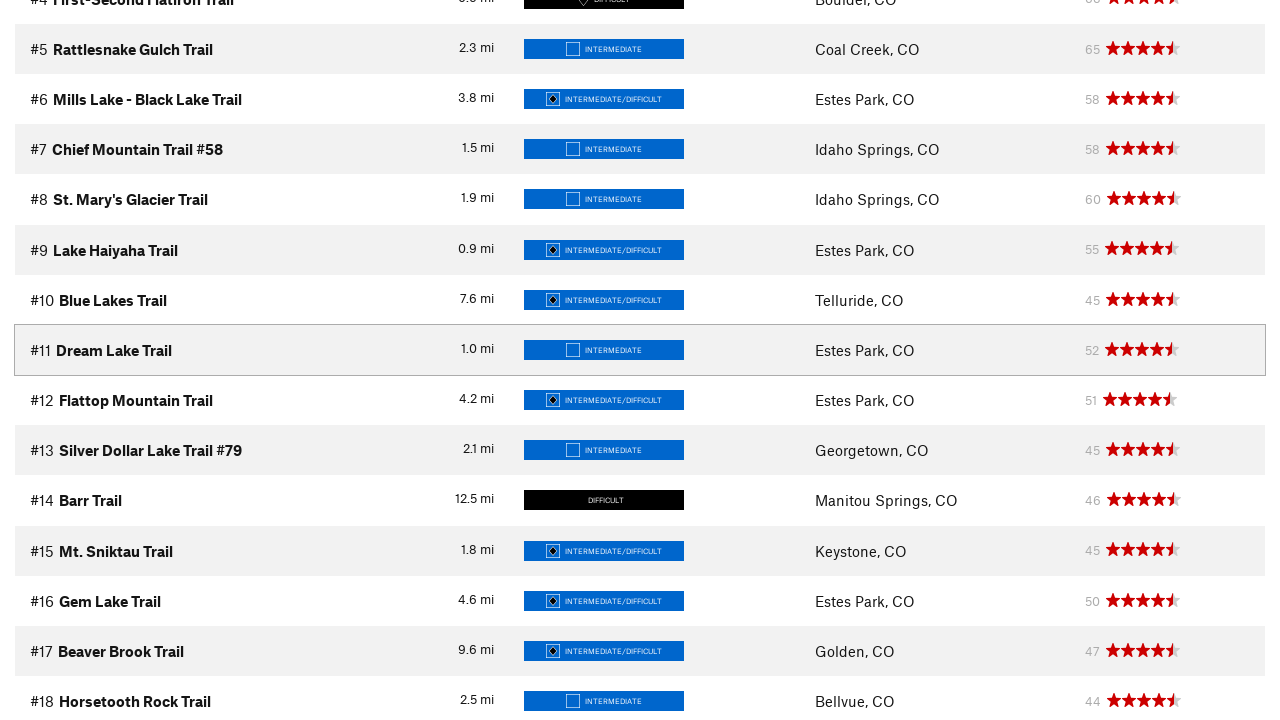

Additional trails loaded (iteration 1/5)
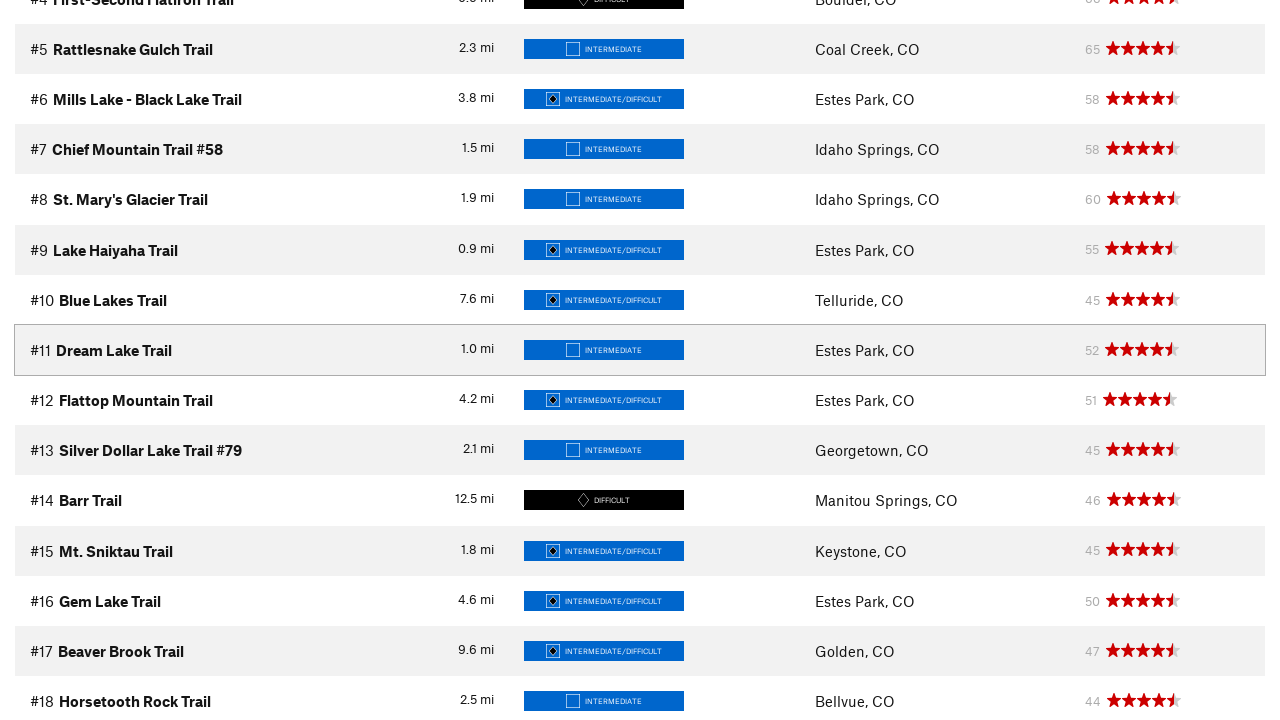

Clicked 'Load More' button (iteration 2/5) at (79, 361) on #load-more-trails
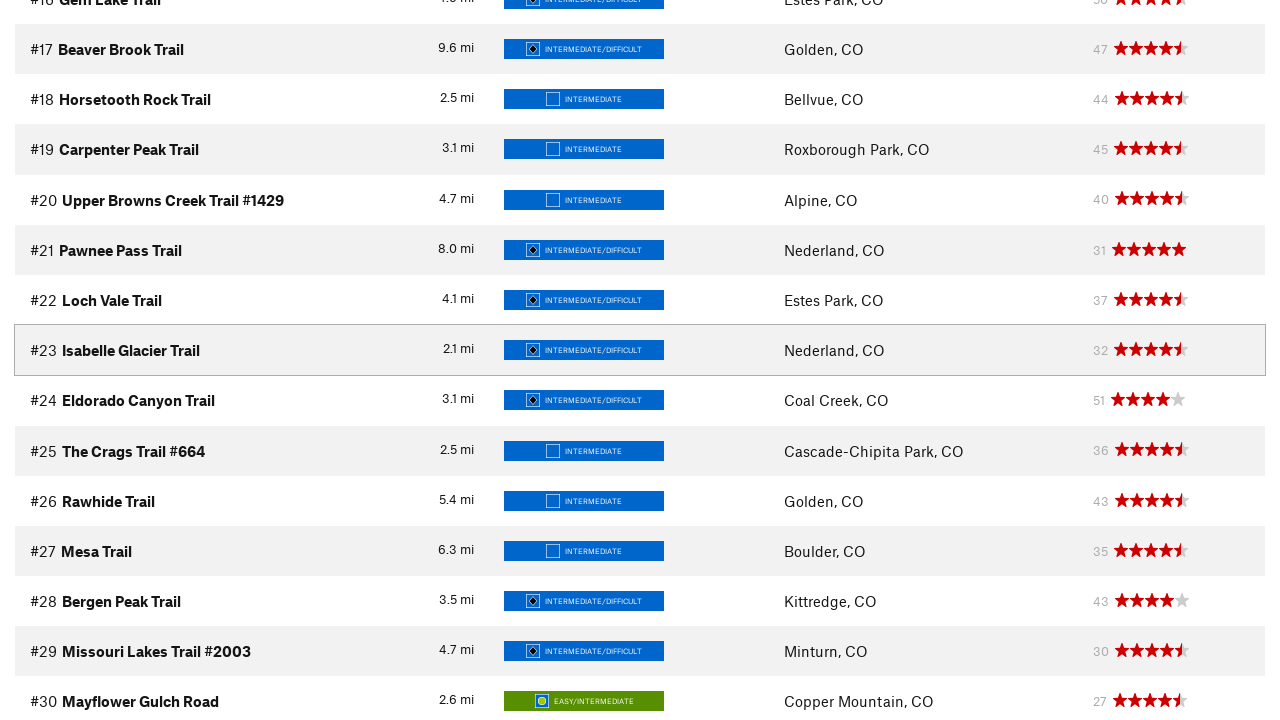

Additional trails loaded (iteration 2/5)
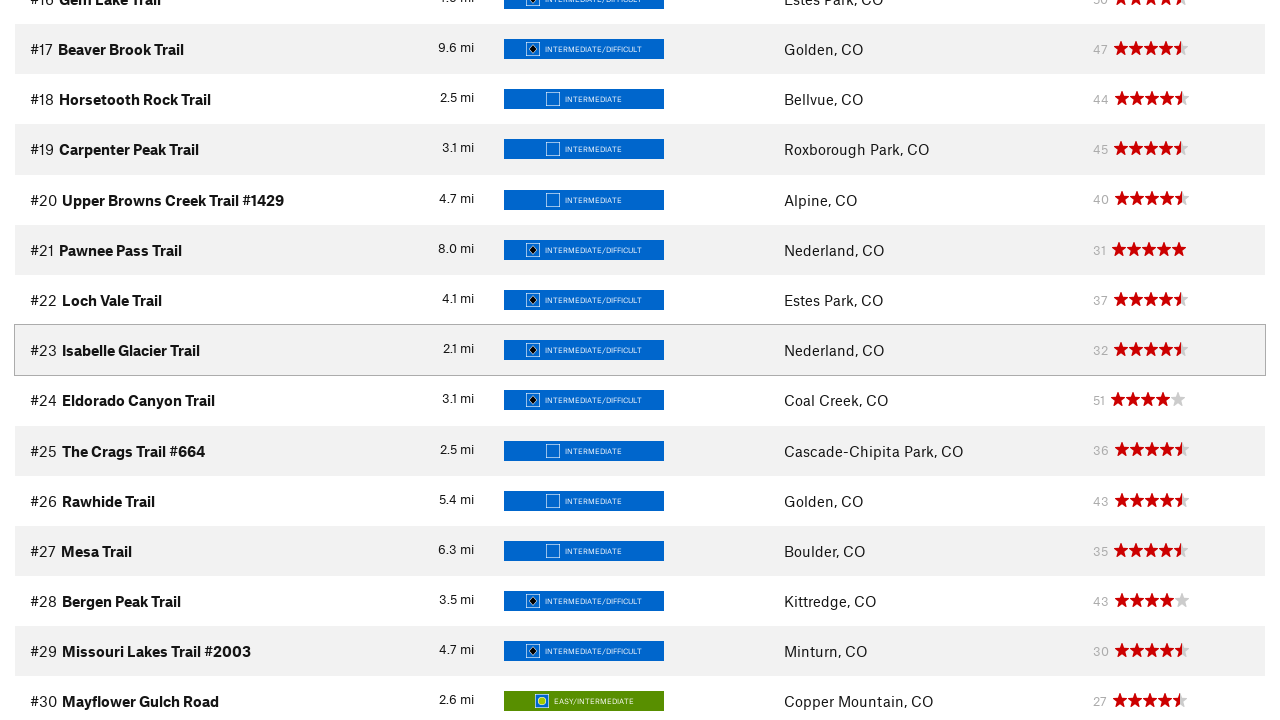

Clicked 'Load More' button (iteration 3/5) at (79, 361) on #load-more-trails
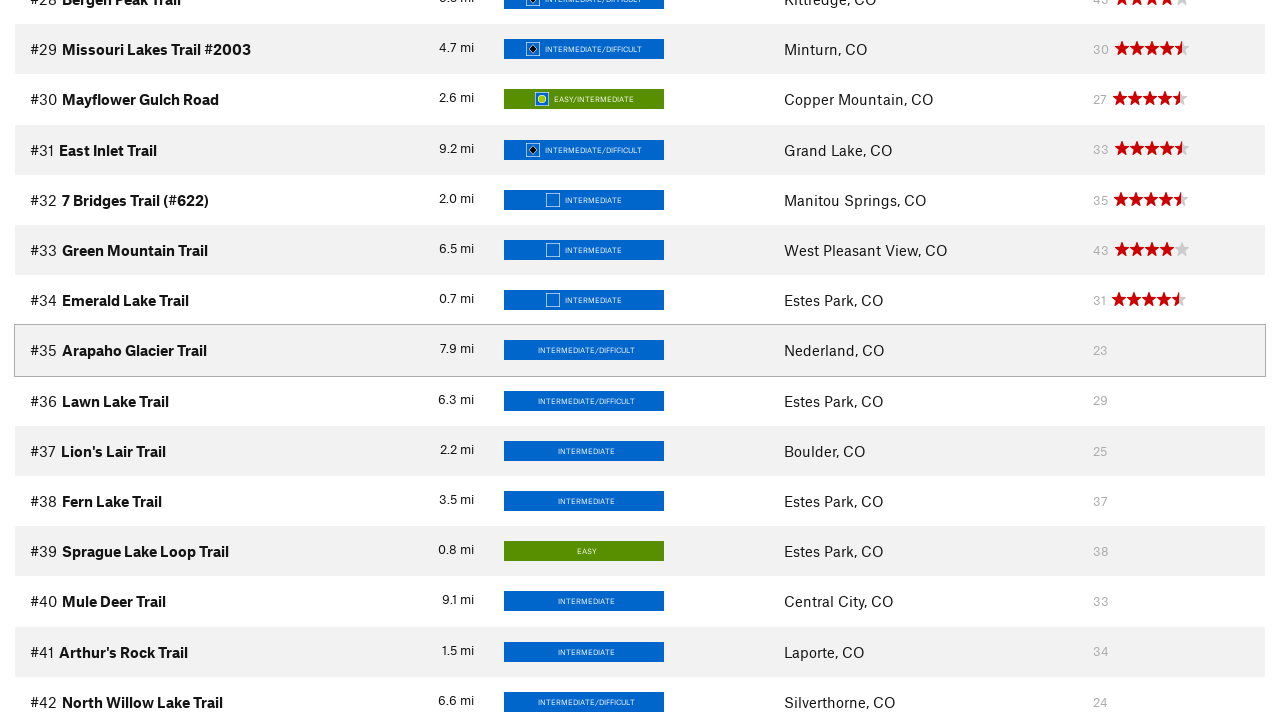

Additional trails loaded (iteration 3/5)
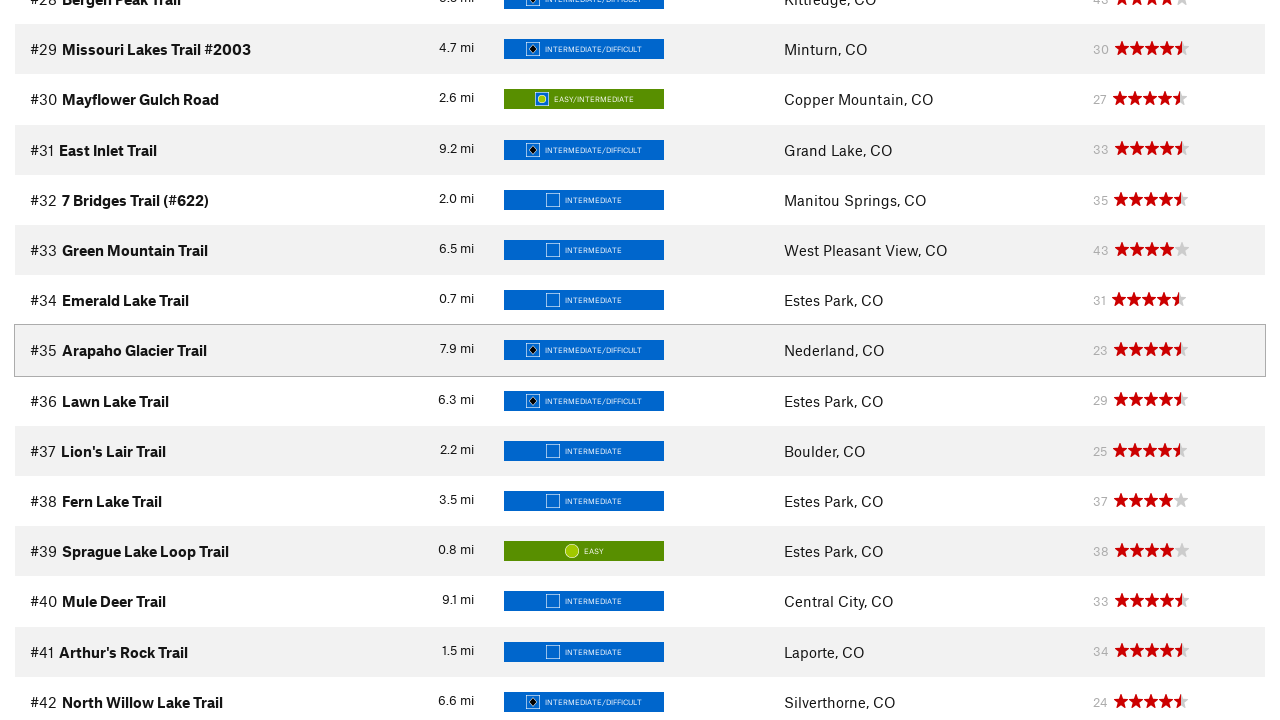

Clicked 'Load More' button (iteration 4/5) at (79, 360) on #load-more-trails
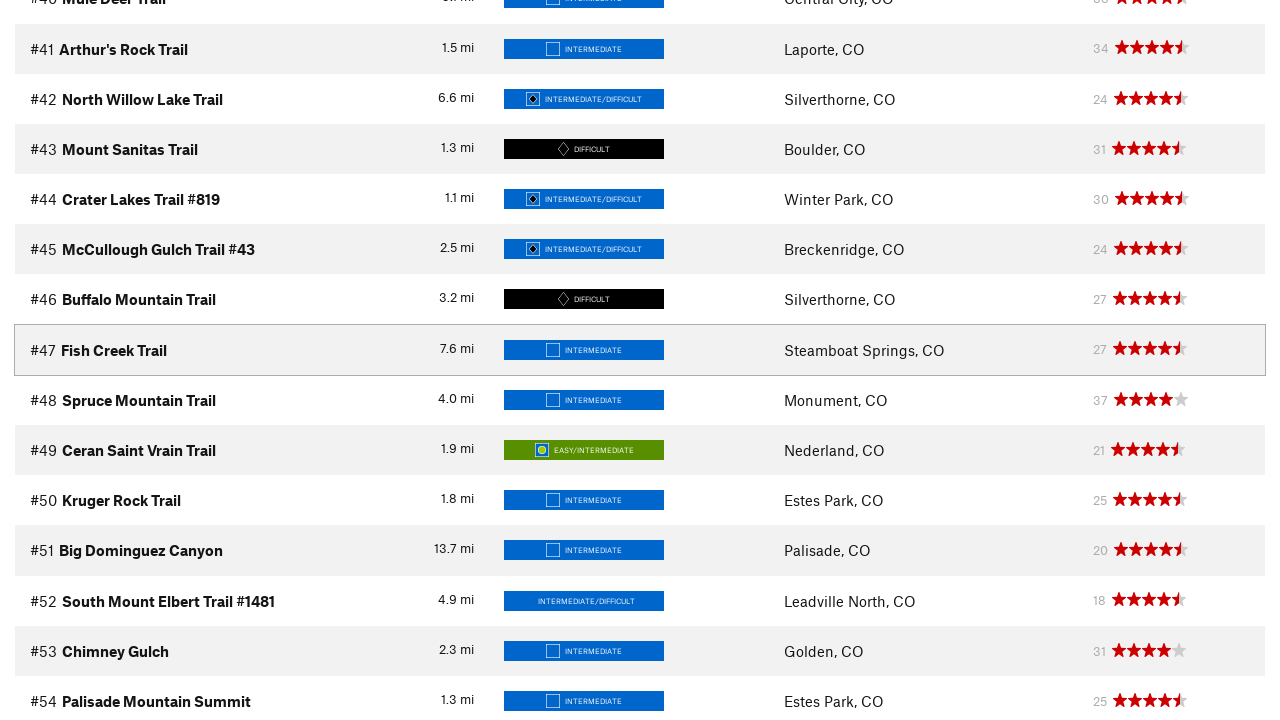

Additional trails loaded (iteration 4/5)
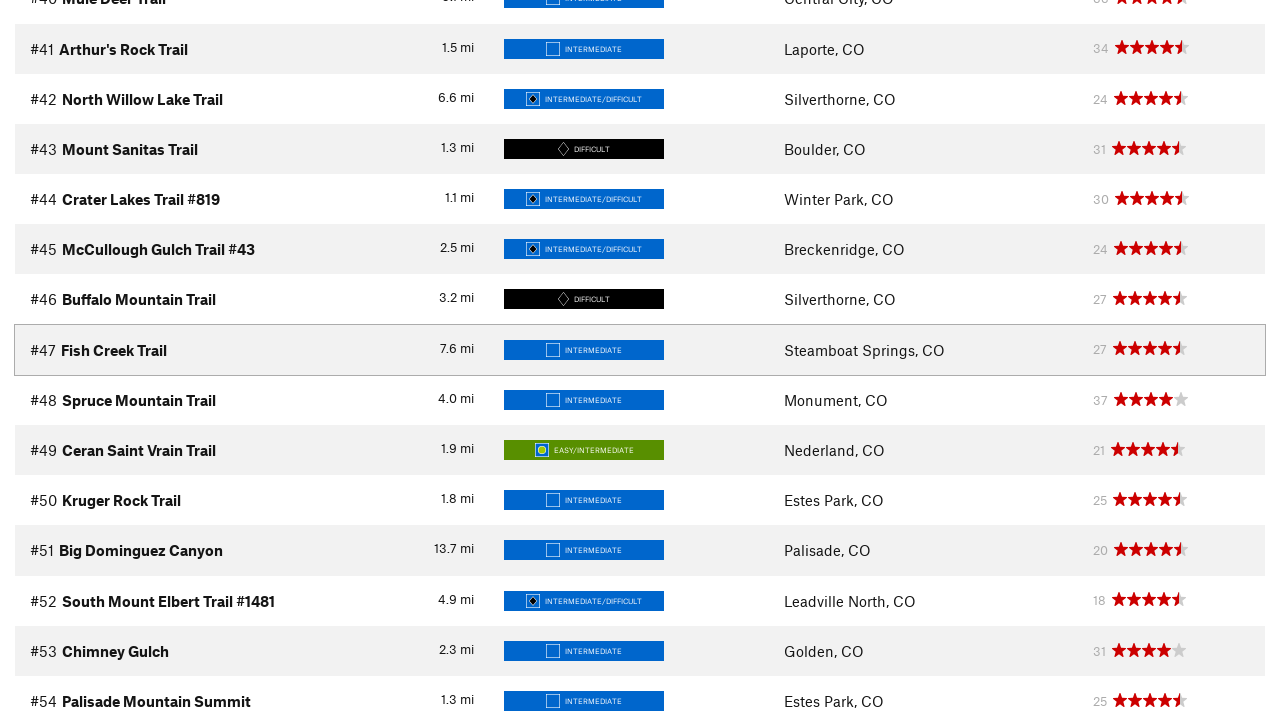

Clicked 'Load More' button (iteration 5/5) at (79, 360) on #load-more-trails
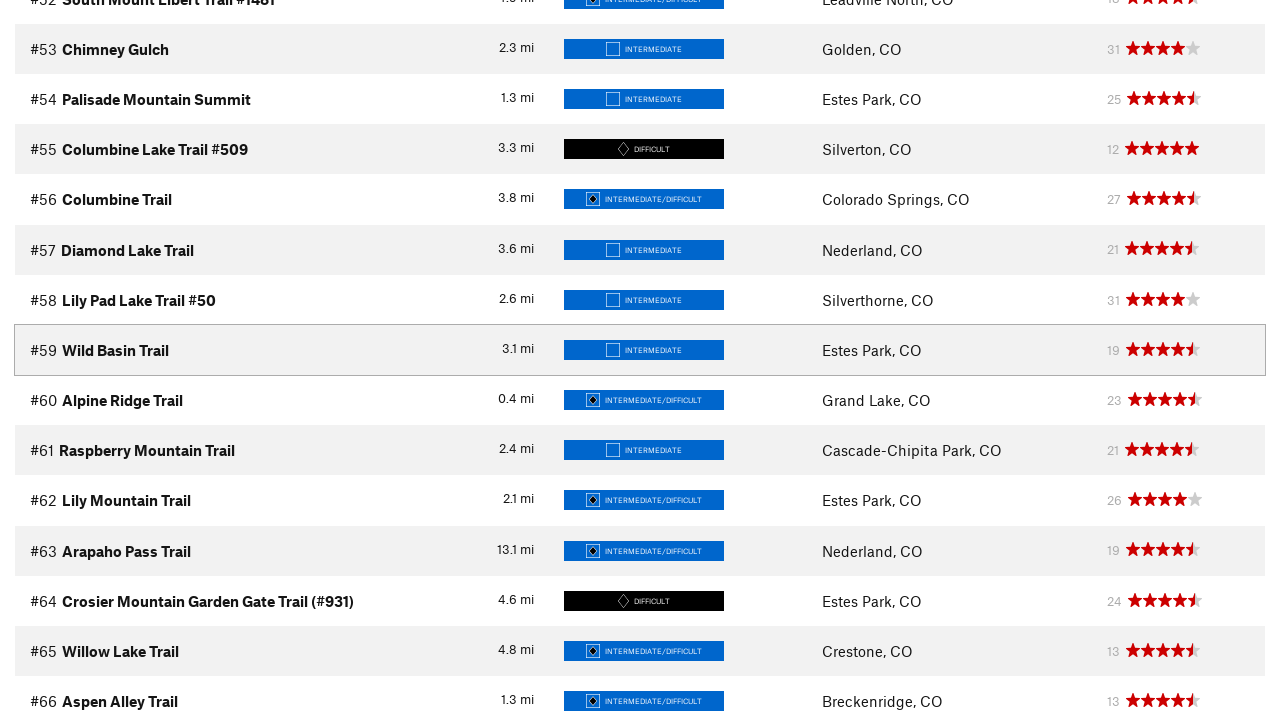

Additional trails loaded (iteration 5/5)
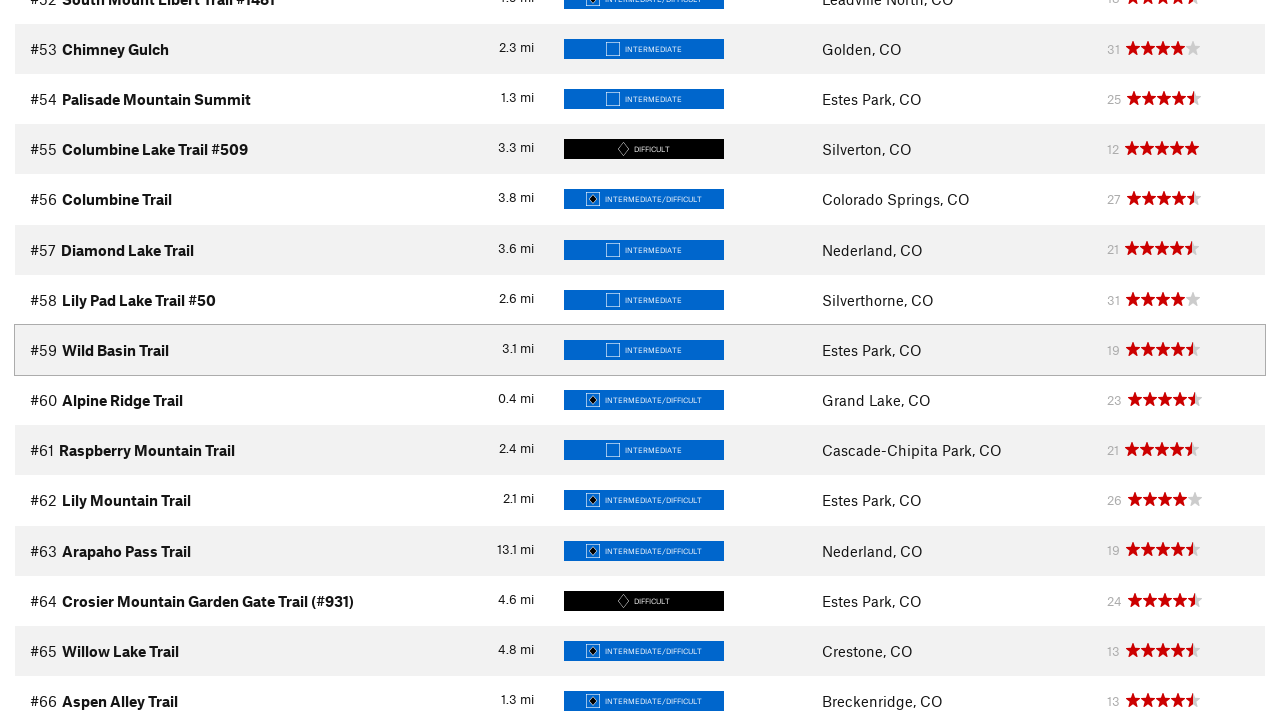

Clicked on first trail in the table to navigate to trail detail page at (40, 360) on table.table.table-striped.trail-table tr td a >> nth=0
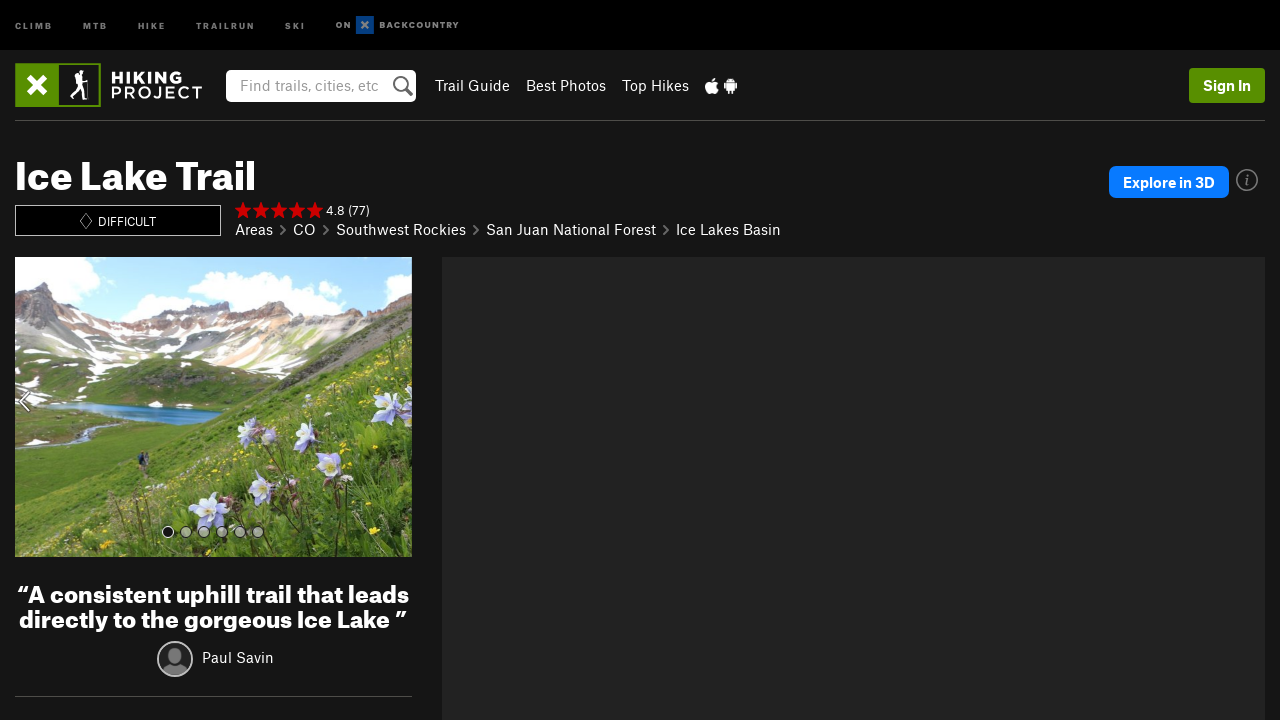

Trail title element loaded on trail detail page
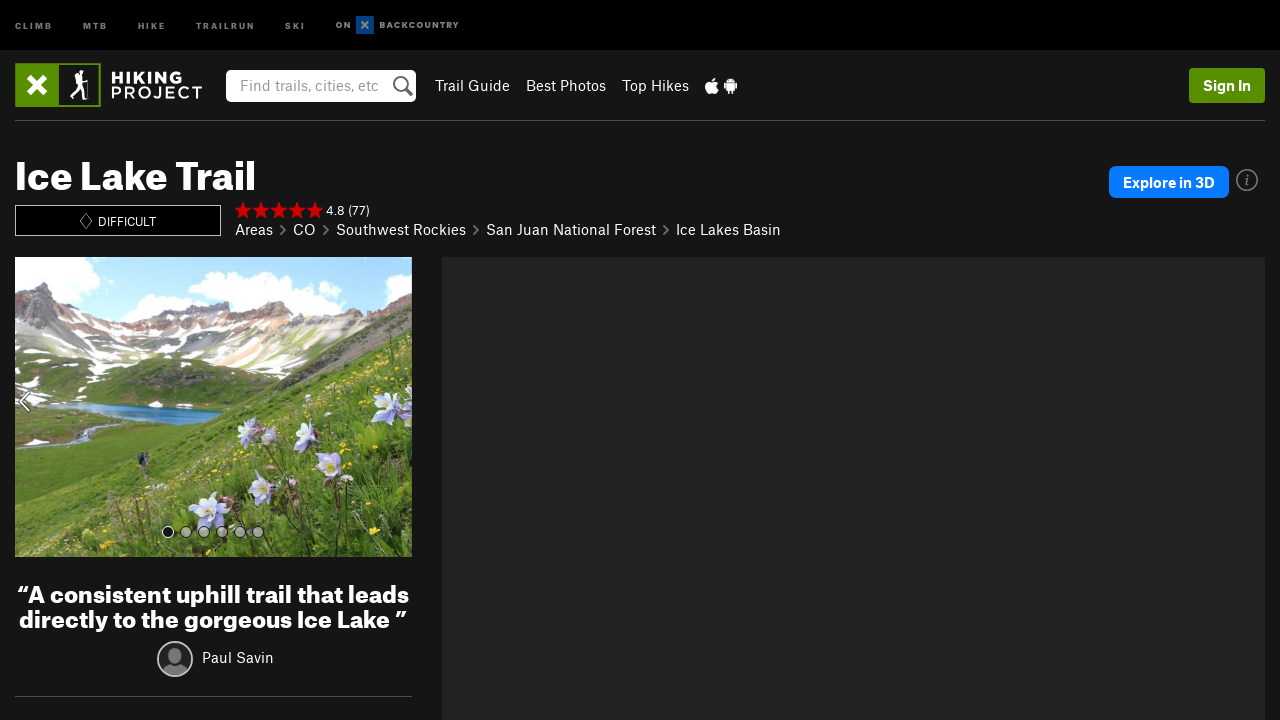

Trail stats bar element loaded
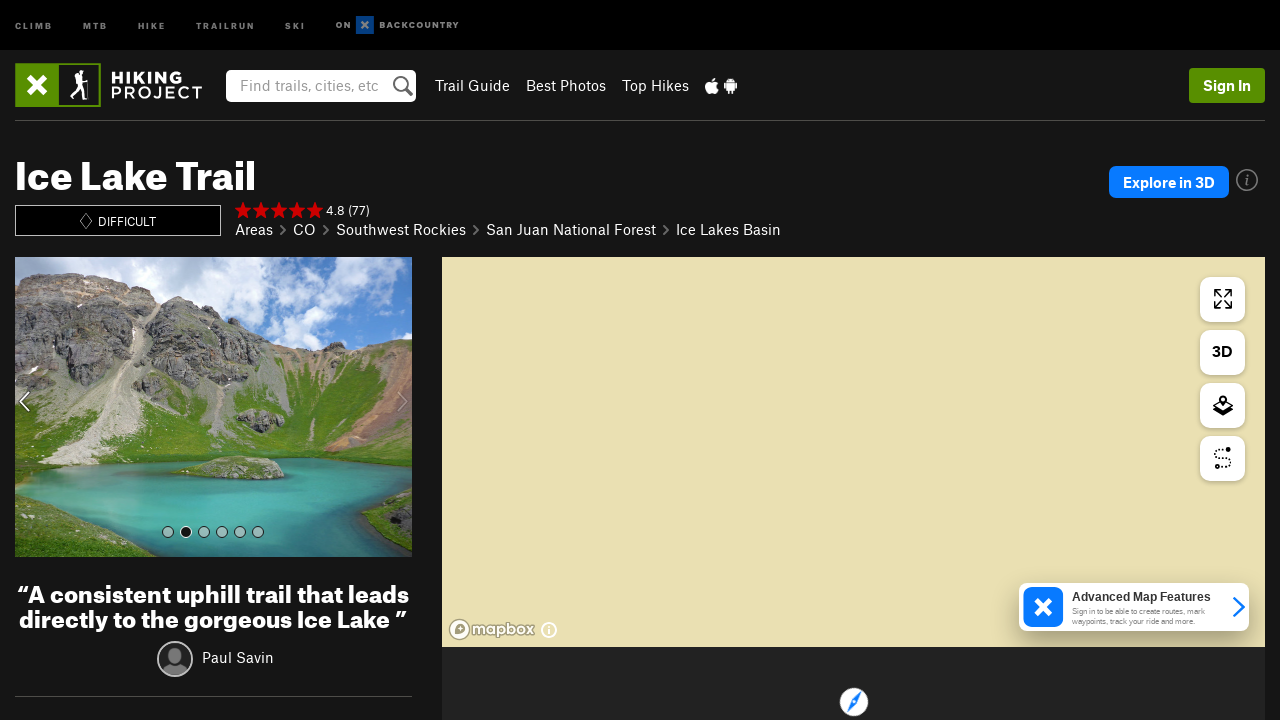

Trail subheader element loaded on trail detail page
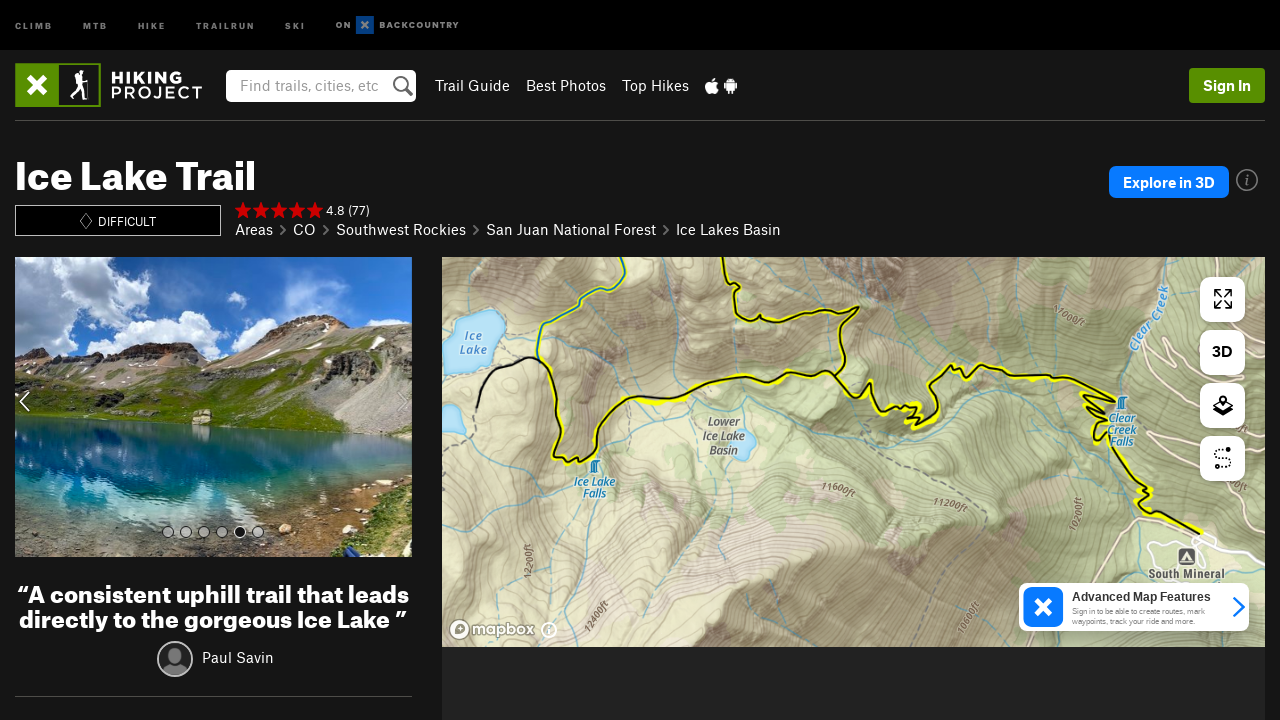

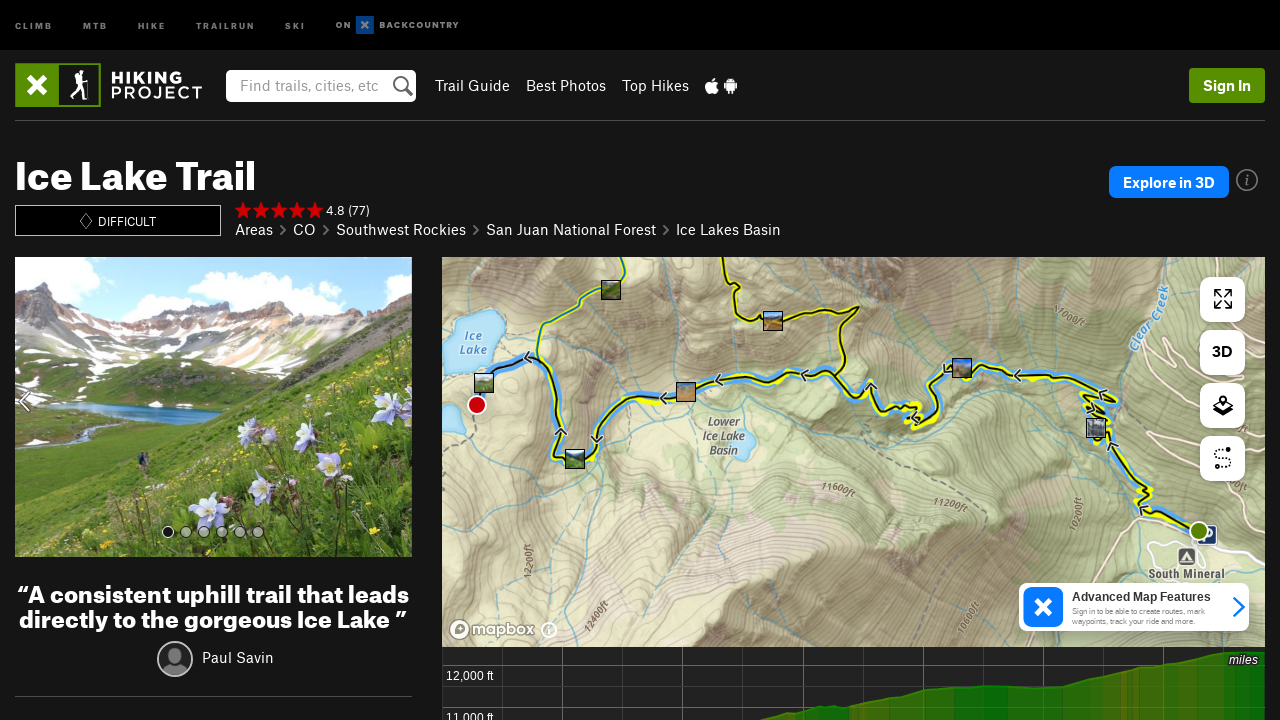